Demonstrates drag and drop action from draggable element to droppable element

Starting URL: https://crossbrowsertesting.github.io/drag-and-drop

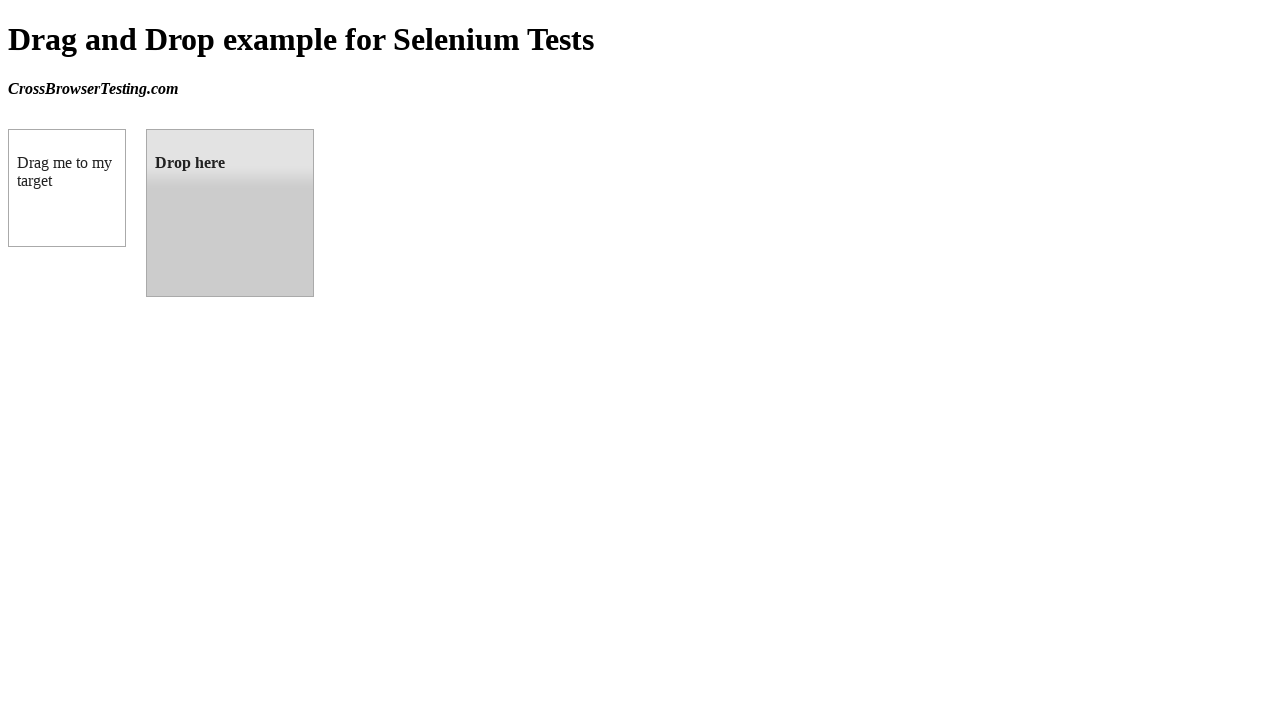

Located draggable source element (box A)
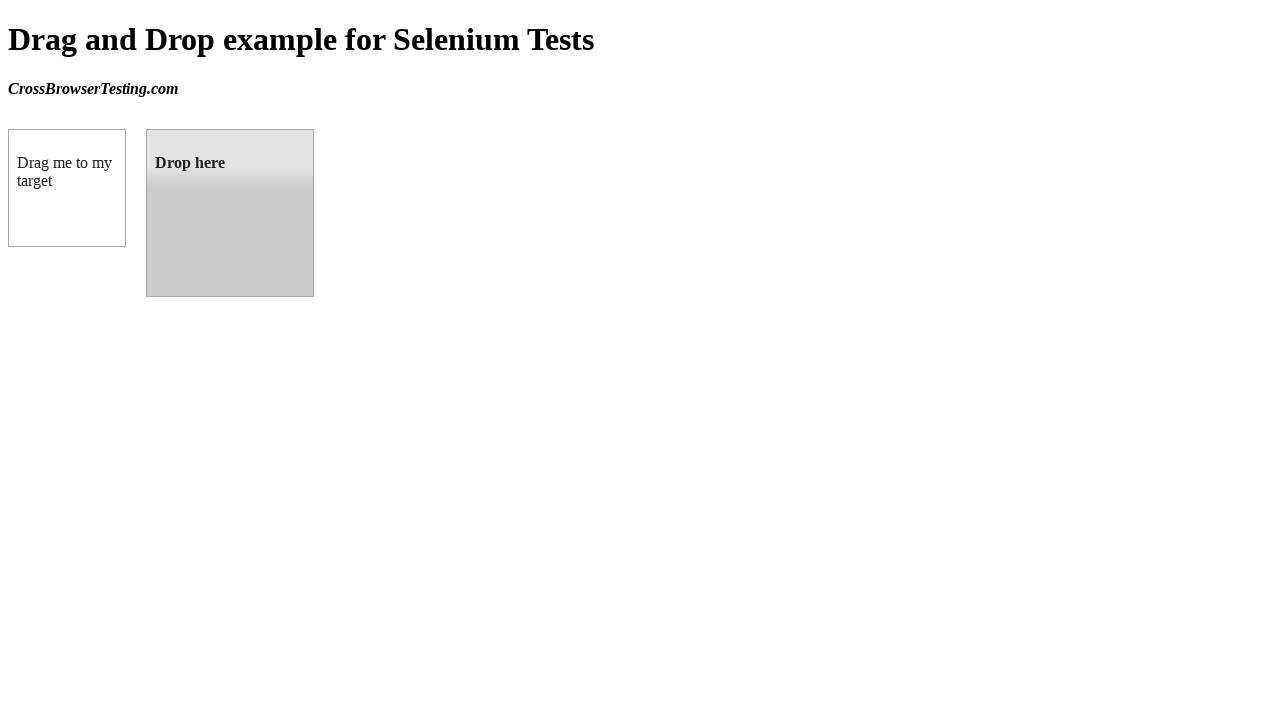

Located droppable target element (box B)
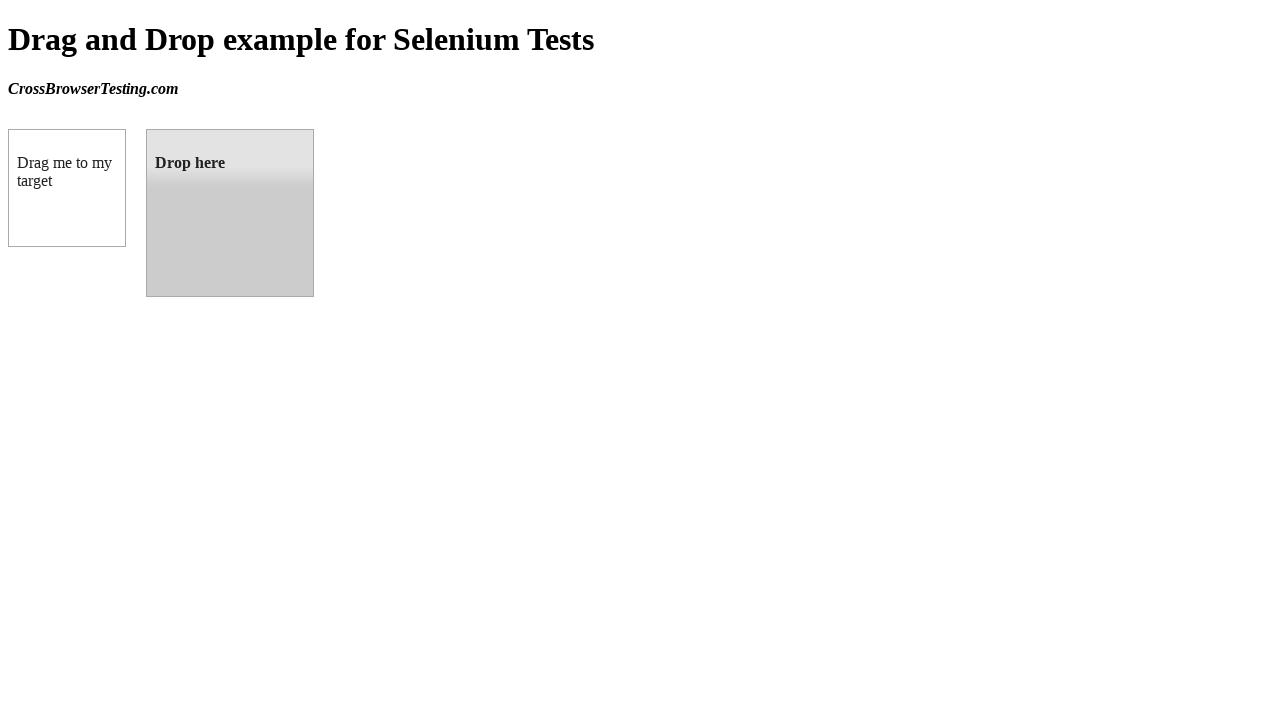

Dragged and dropped element from box A to box B at (230, 213)
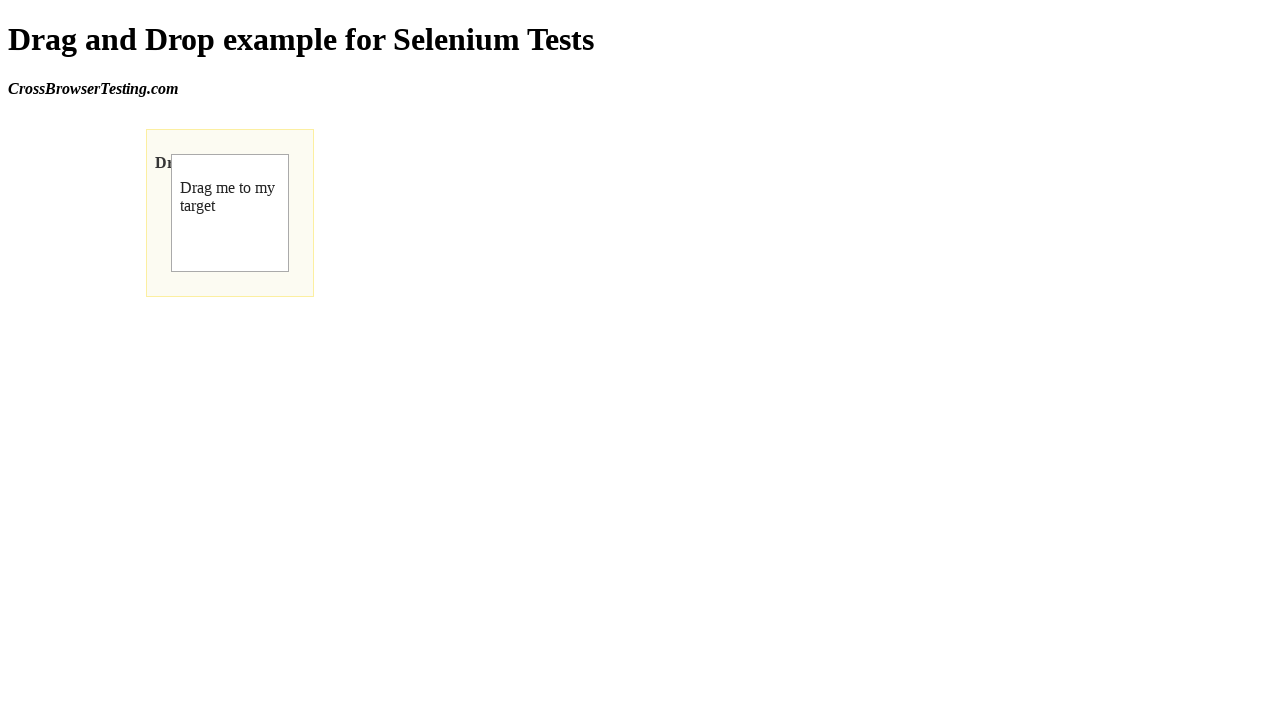

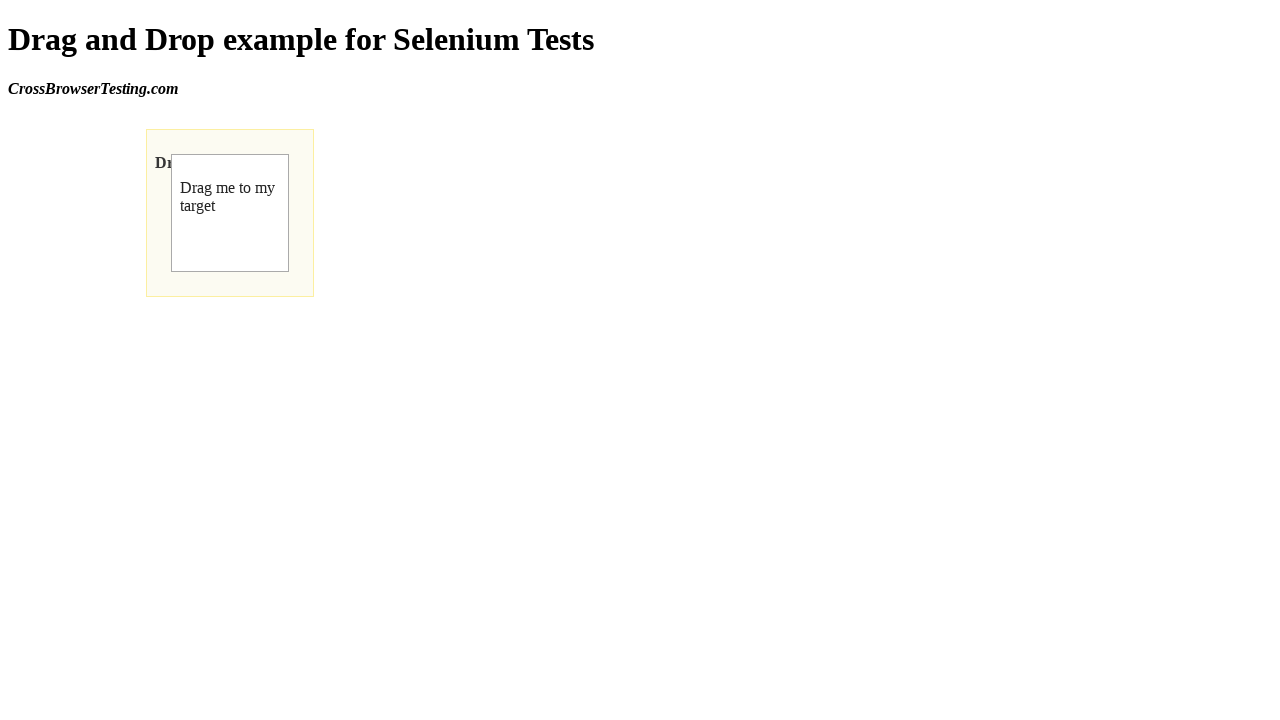